Tests prompt dialog by entering text and accepting multiple consecutive dialogs

Starting URL: https://antoniotrindade.com.br/treinoautomacao/elementsweb.html

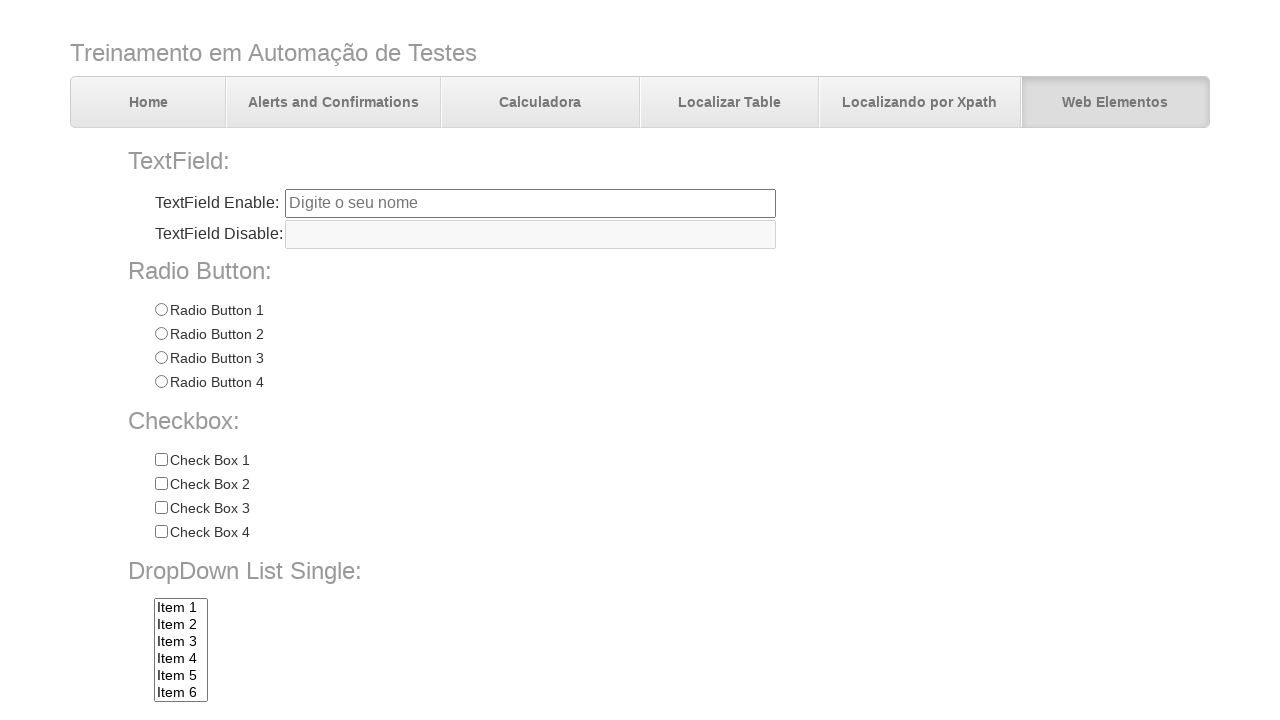

Set up dialog handler to manage prompt dialogs
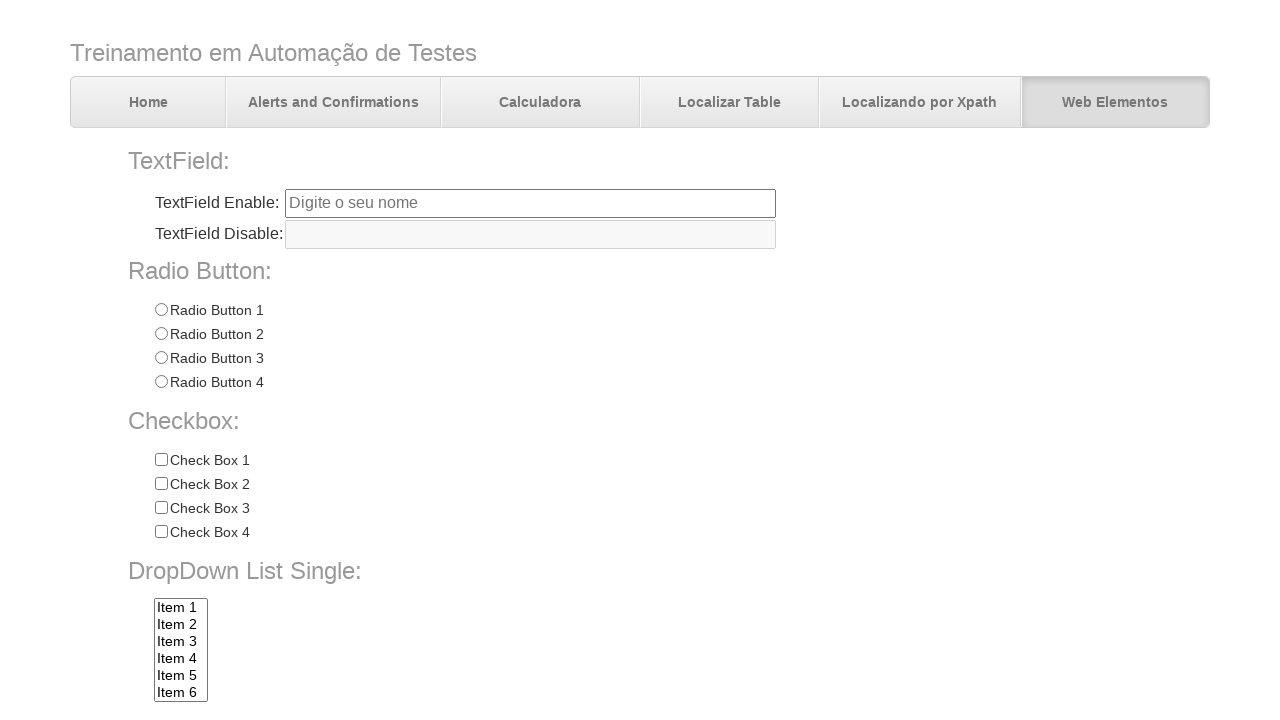

Clicked prompt button to trigger dialog at (375, 700) on #promptBtn
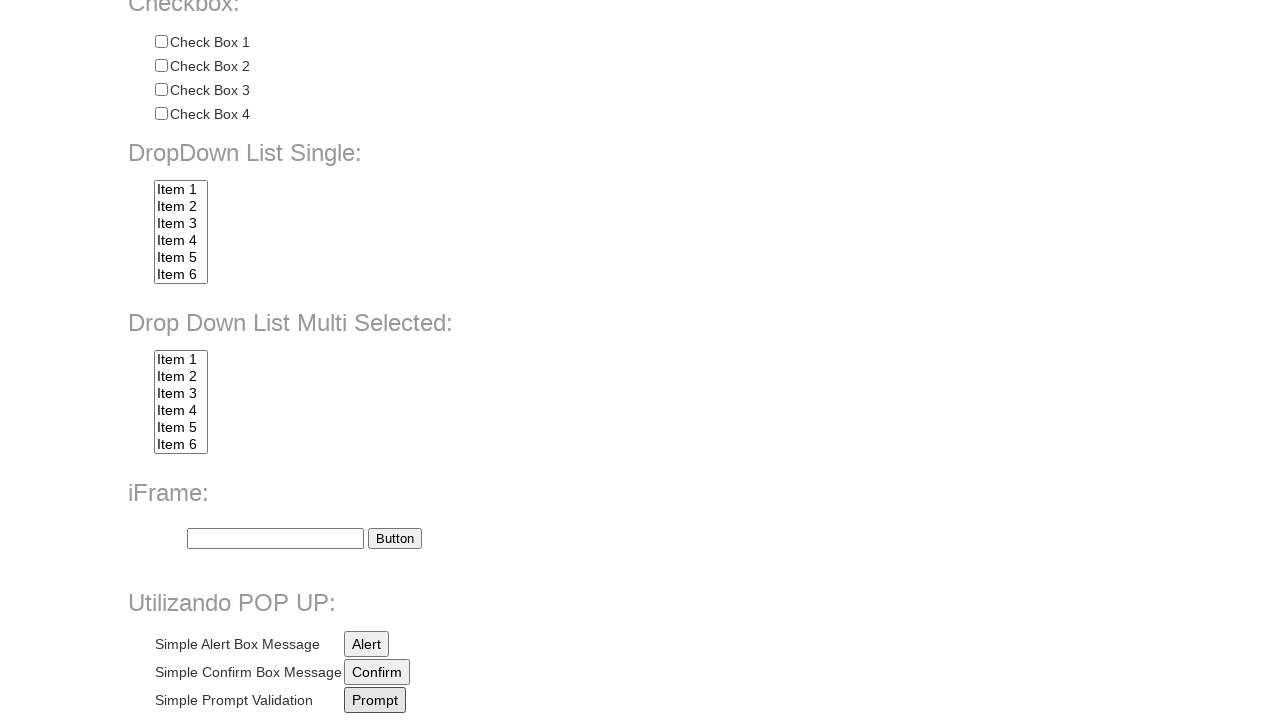

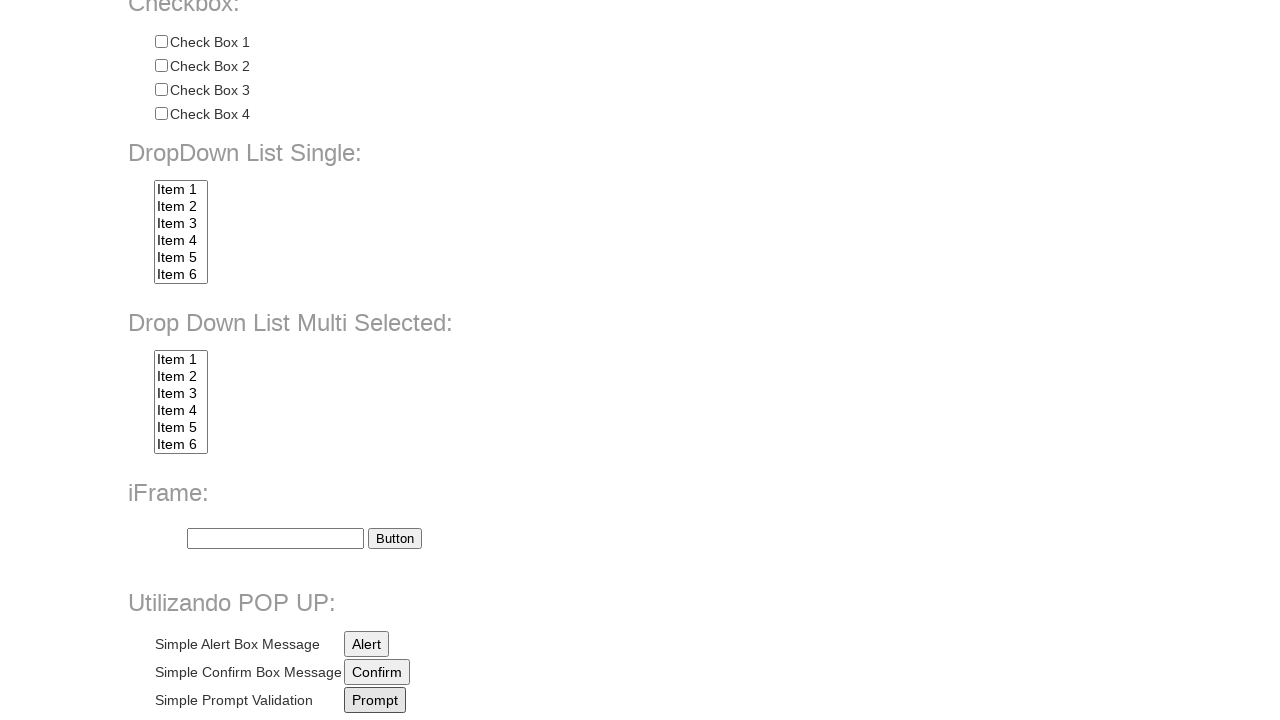